Tests deleting a todo item by creating an item, clicking the delete button, and verifying the item is no longer visible.

Starting URL: https://todoist.devgossips.vercel.app/

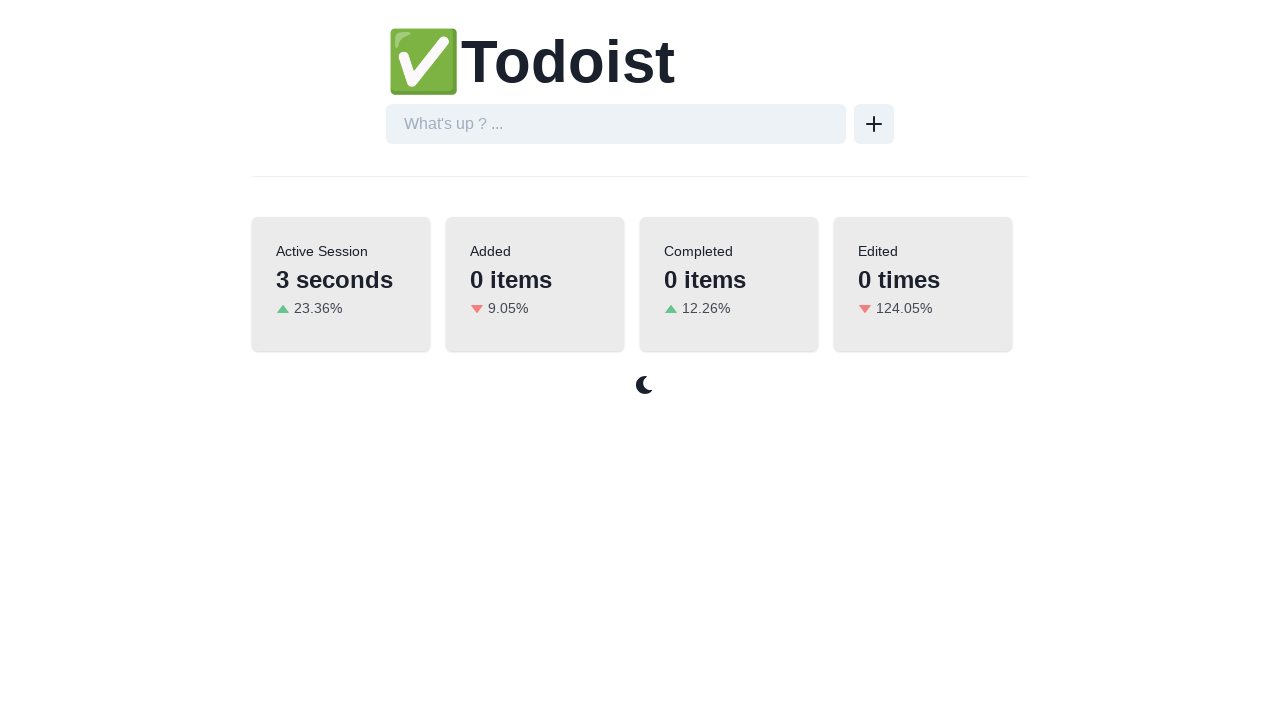

Located the todo input field
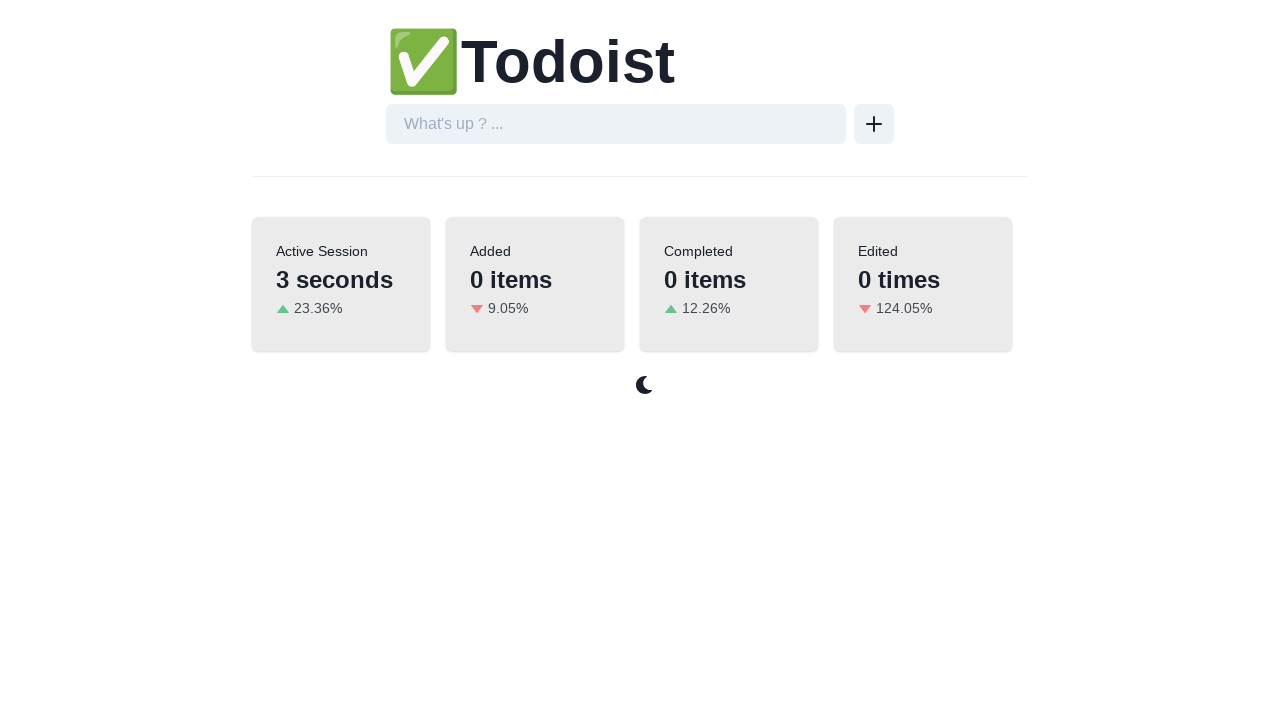

Filled todo input with 'Purchase a cake' on internal:attr=[placeholder="What's up ? ..."i]
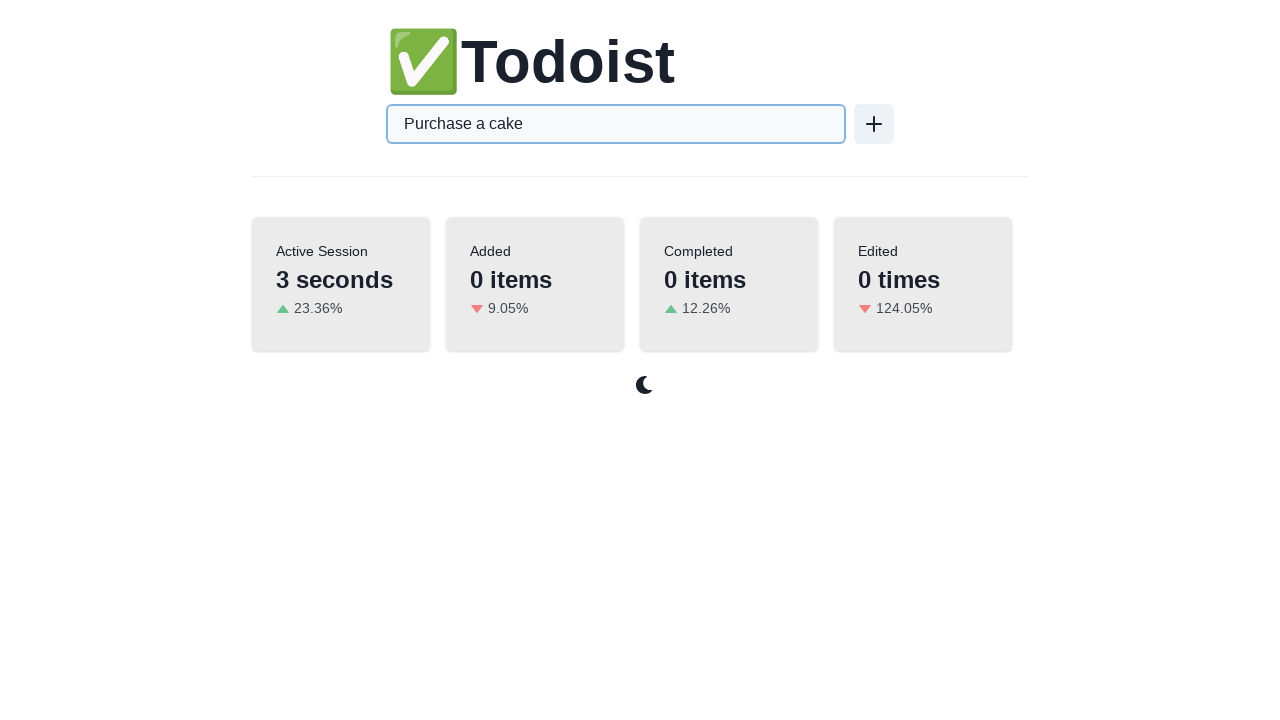

Pressed Enter to create the todo item on internal:attr=[placeholder="What's up ? ..."i]
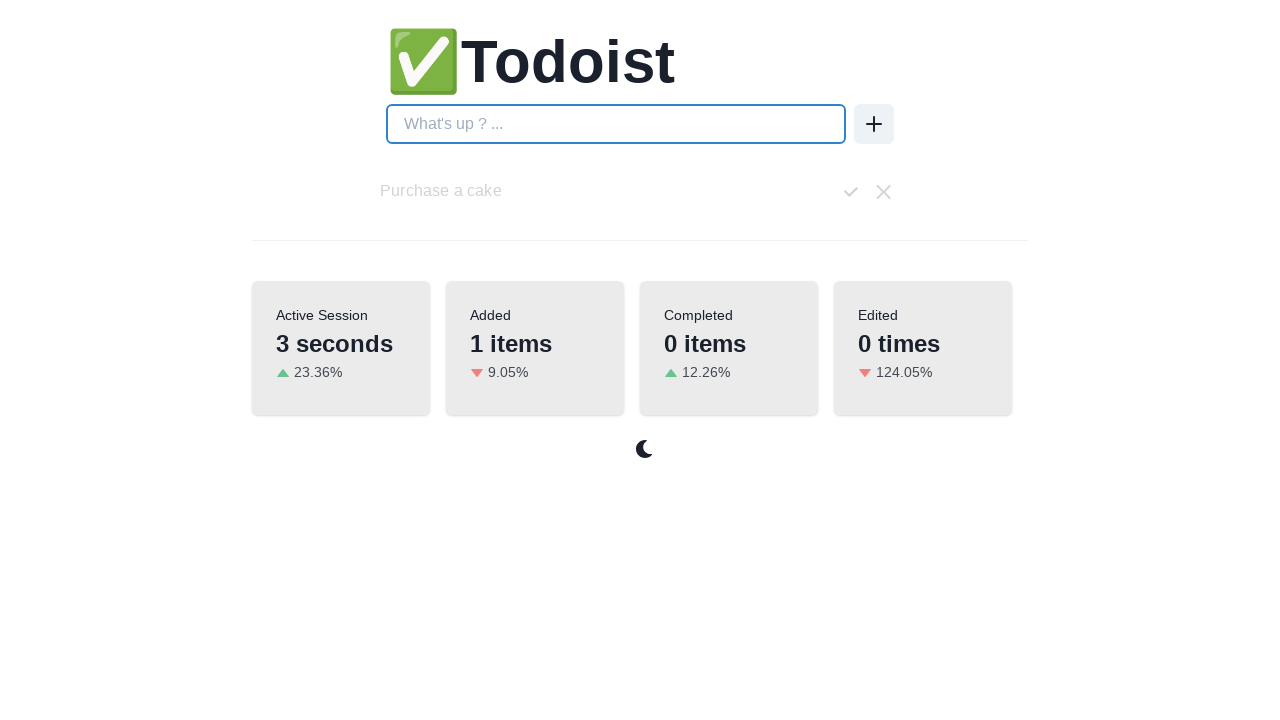

Verified the todo item 'Purchase a cake' is visible
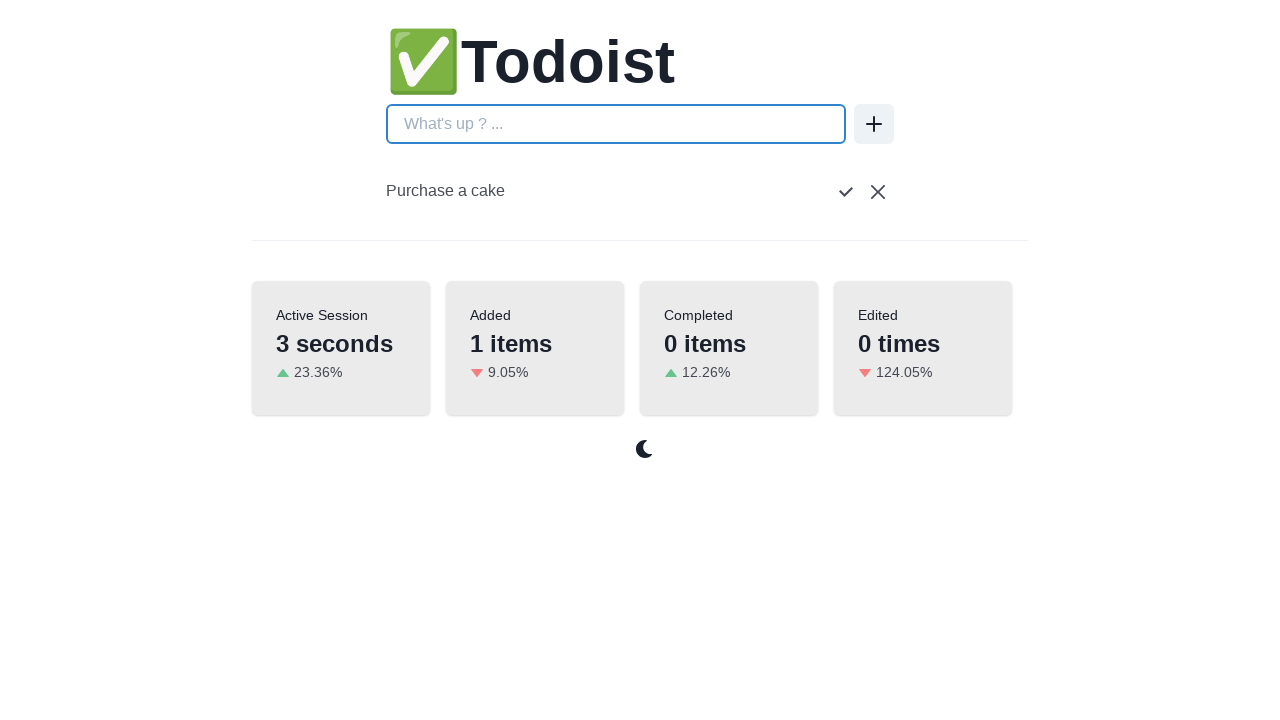

Located the delete button
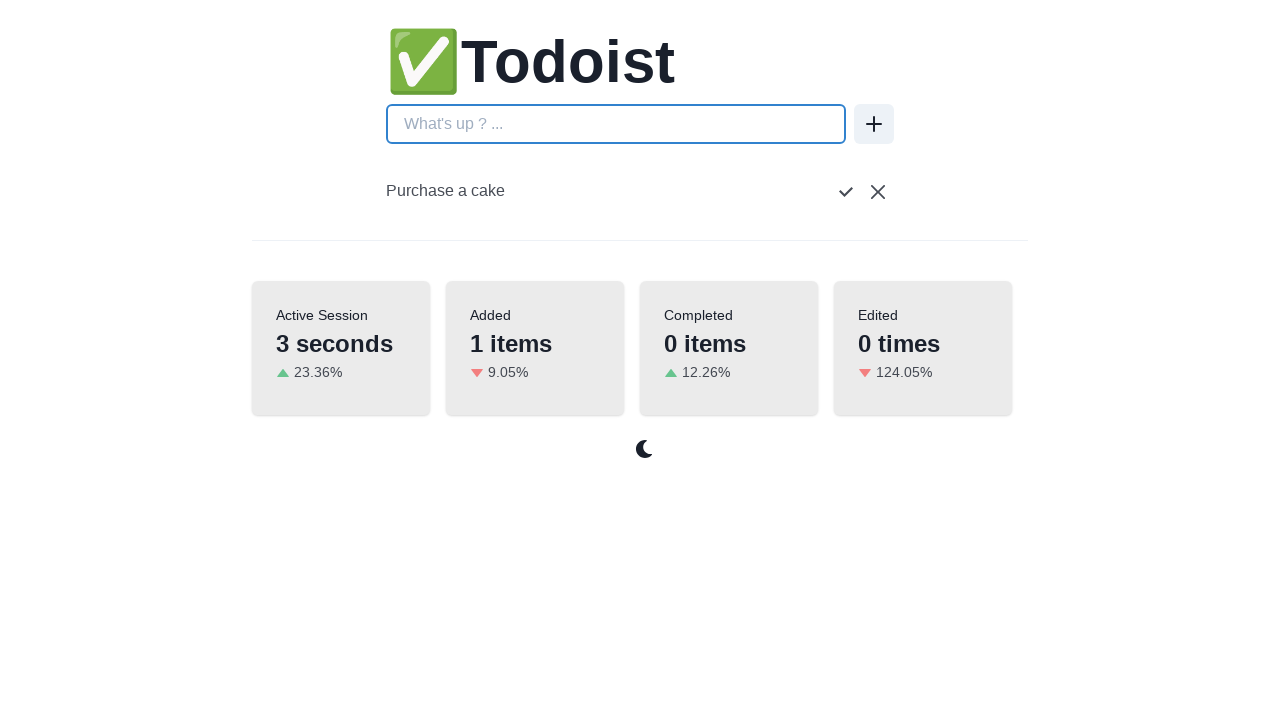

Clicked the delete button to remove the todo item at (878, 192) on xpath=//button[@aria-label='close']
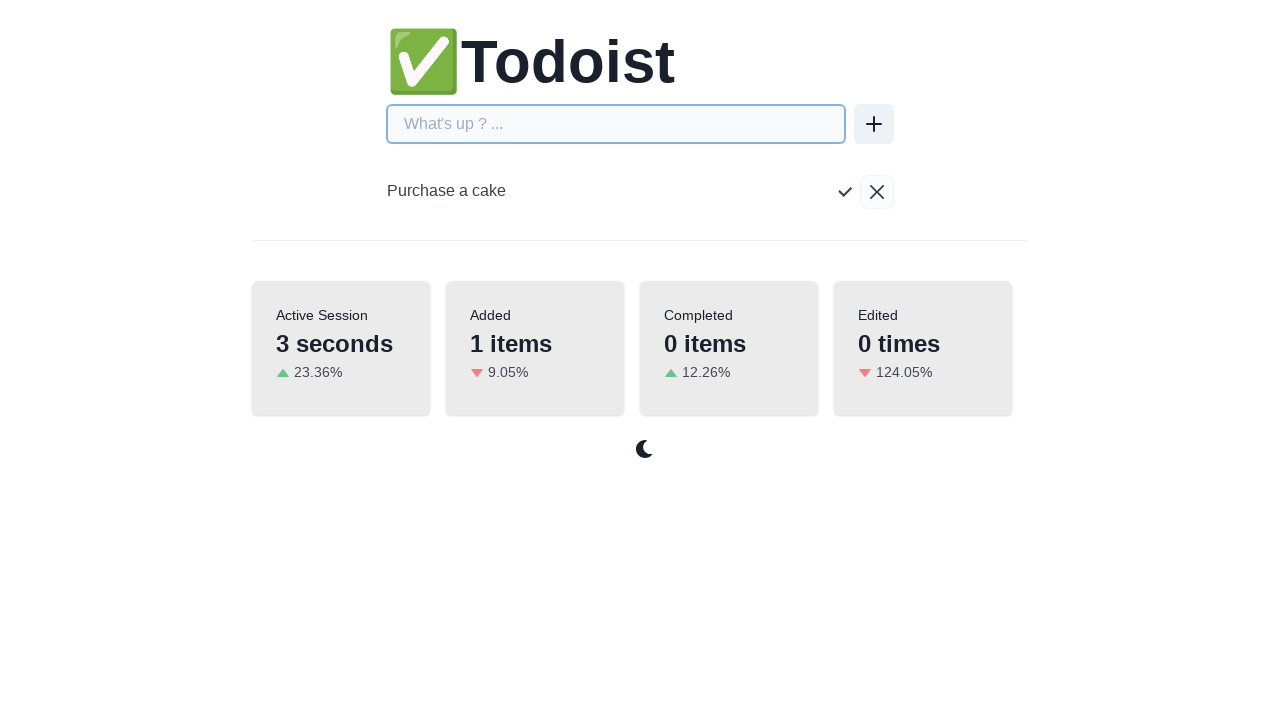

Verified the todo item 'Purchase a cake' is no longer visible
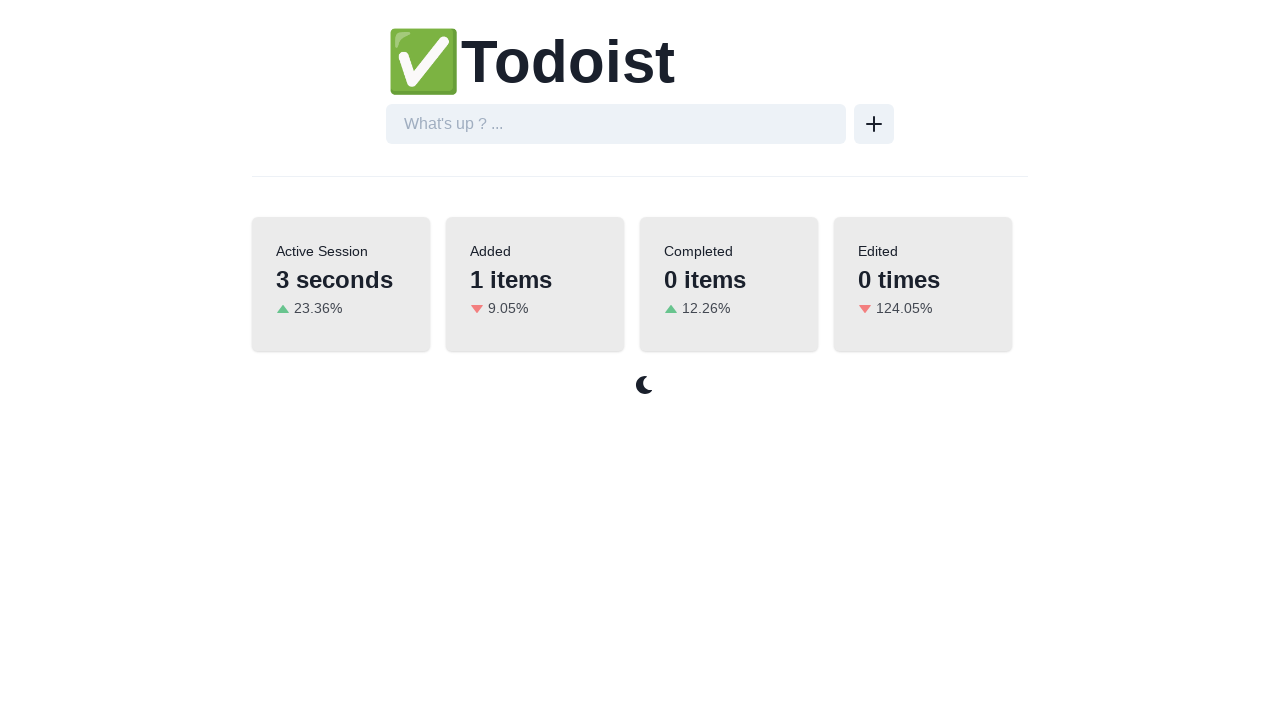

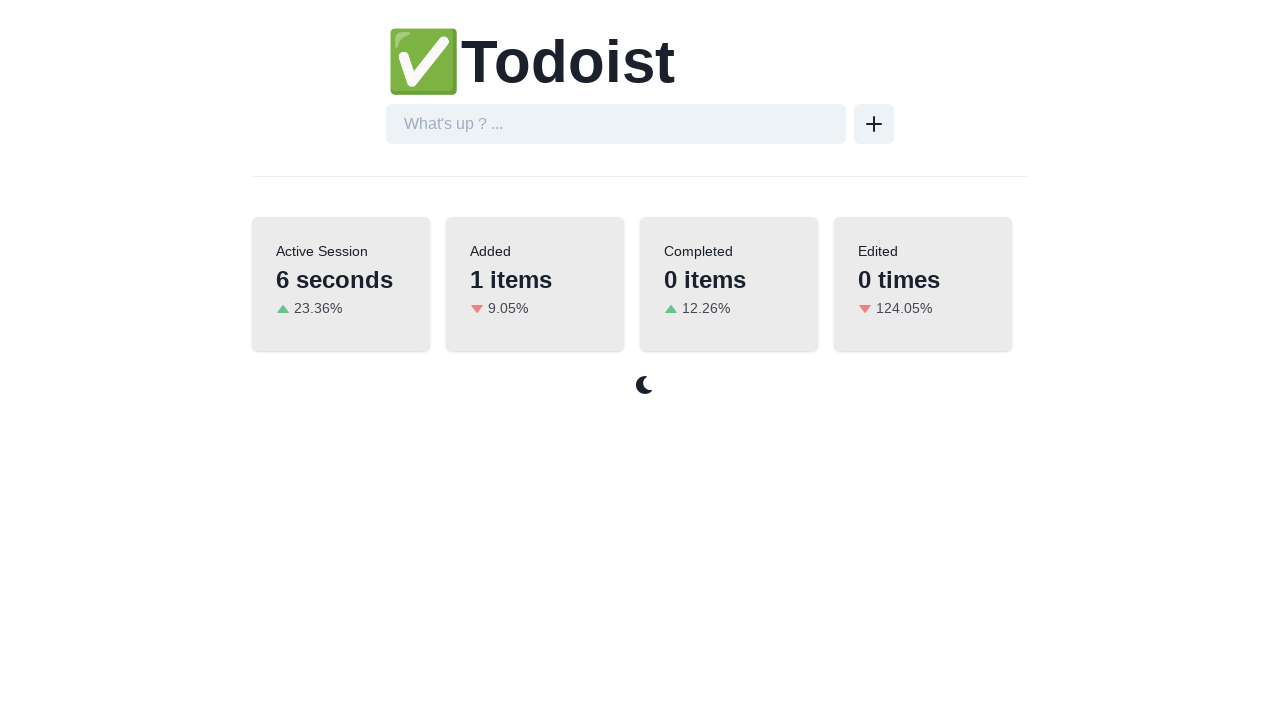